Tests account verification form by entering a number into the first numeric input field

Starting URL: https://qaplayground.dev/apps/verify-account/

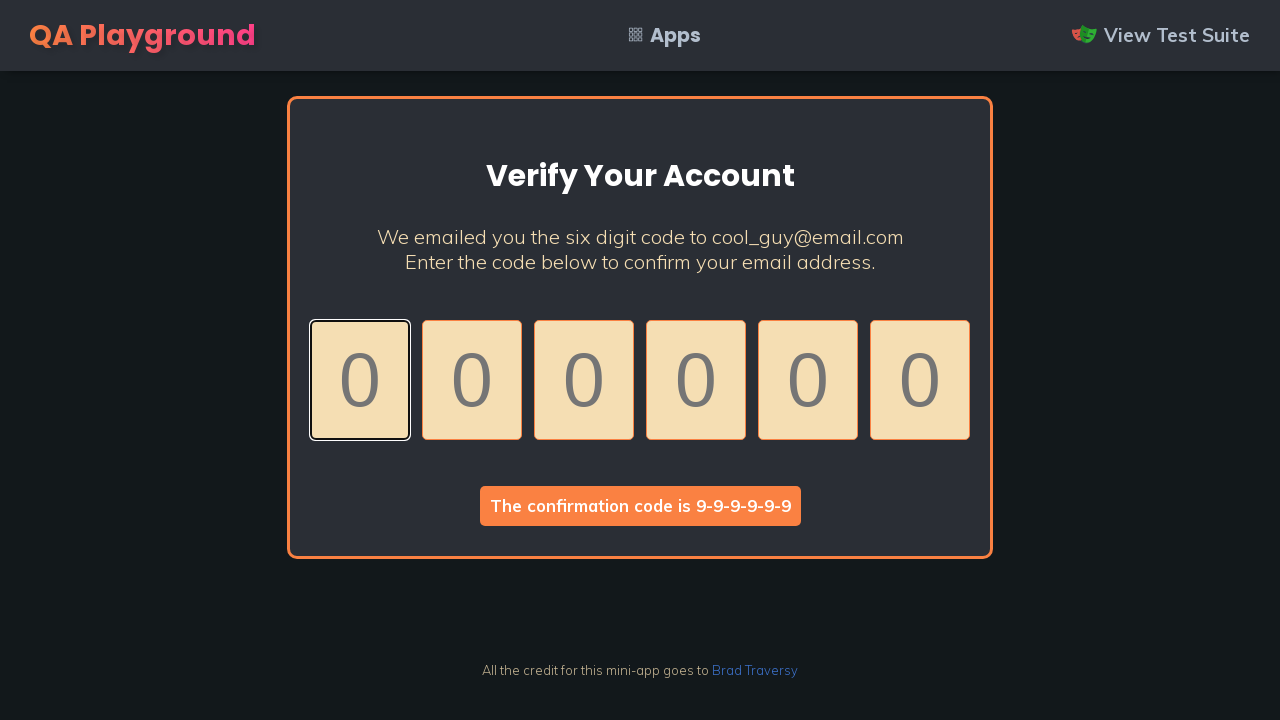

Waited for first numeric input field to load
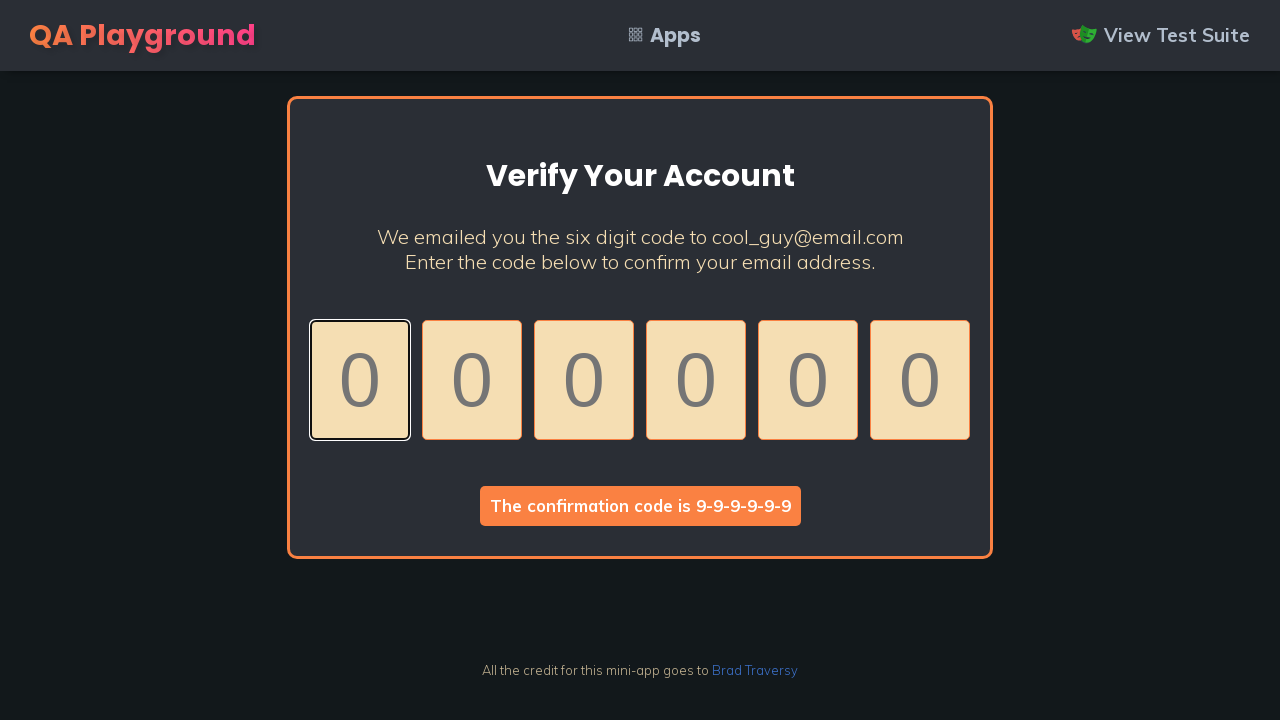

Located first numeric input field
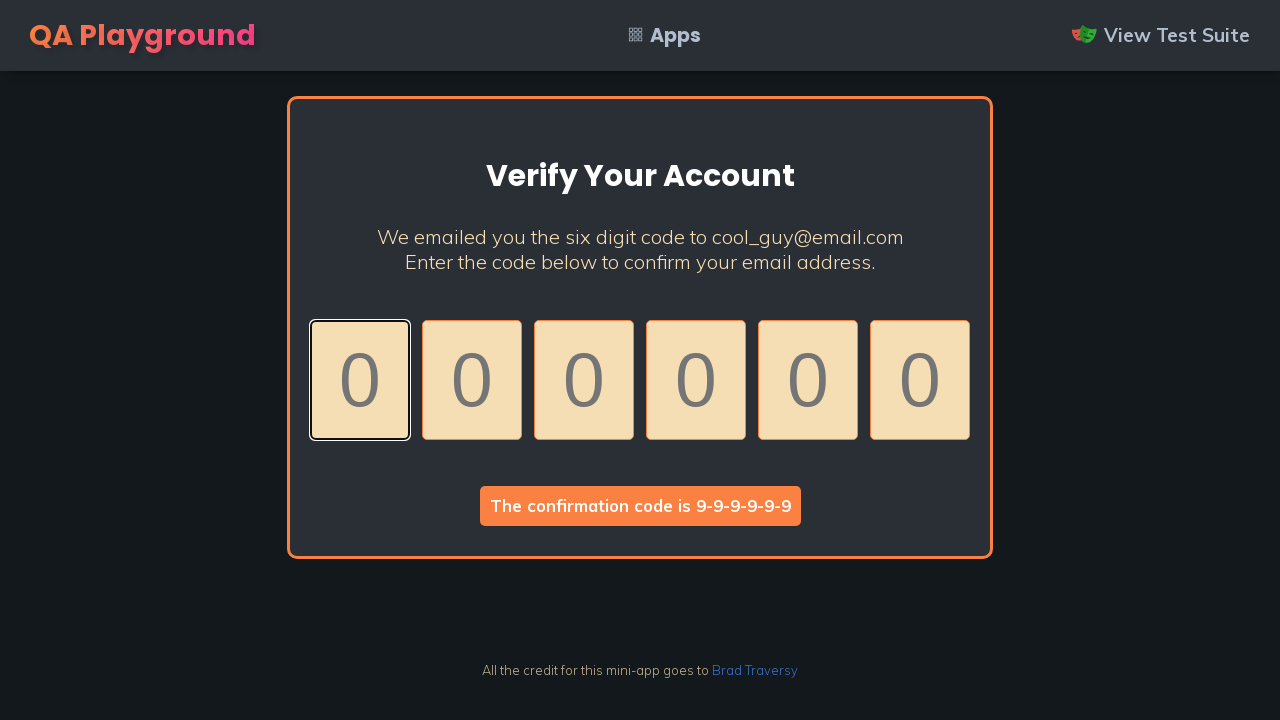

Entered '9' into first numeric input field on input[type="number"] >> nth=0
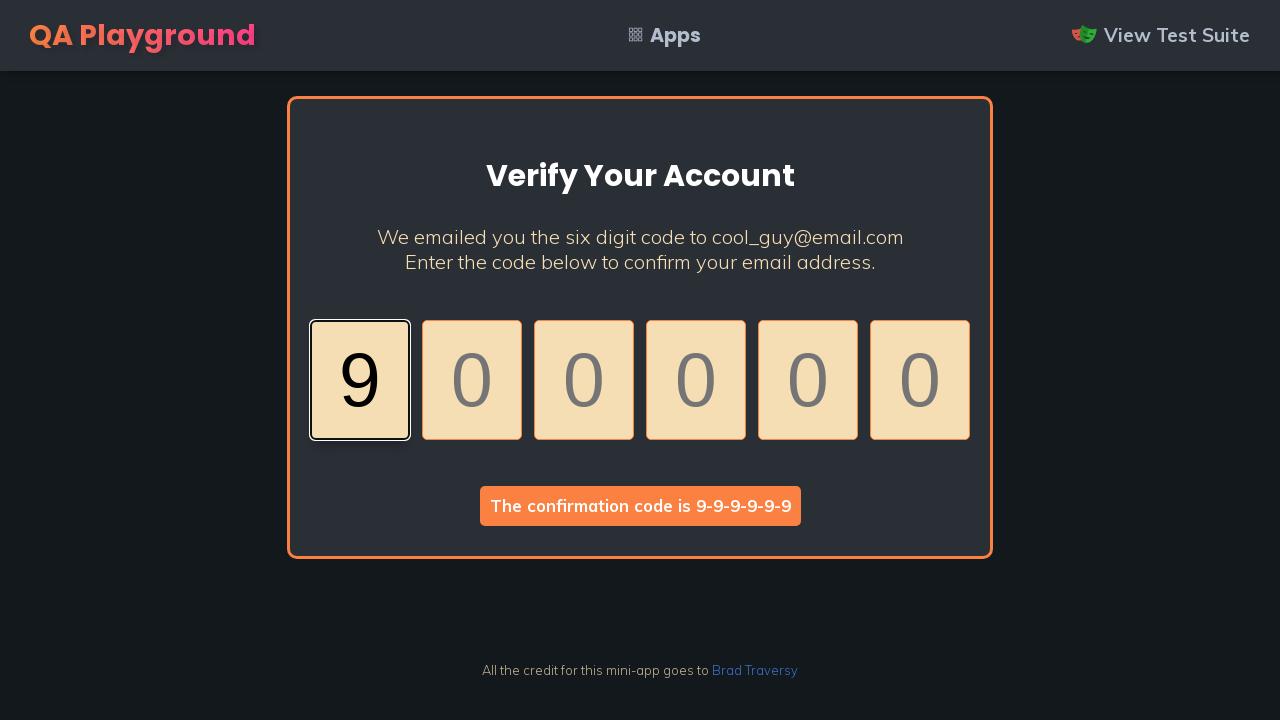

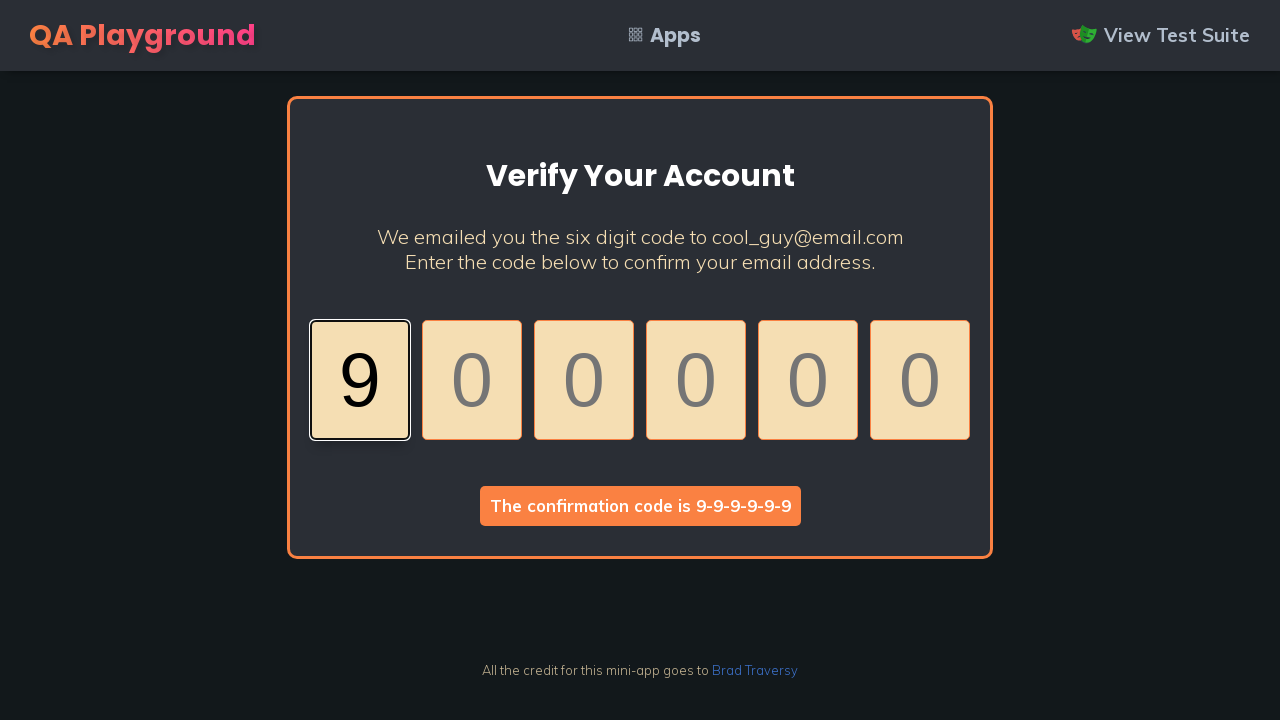